Tests a simple dropdown on a practice page by selecting Option1, Option2, and Option3 sequentially and verifying each selection.

Starting URL: https://rahulshettyacademy.com/AutomationPractice/

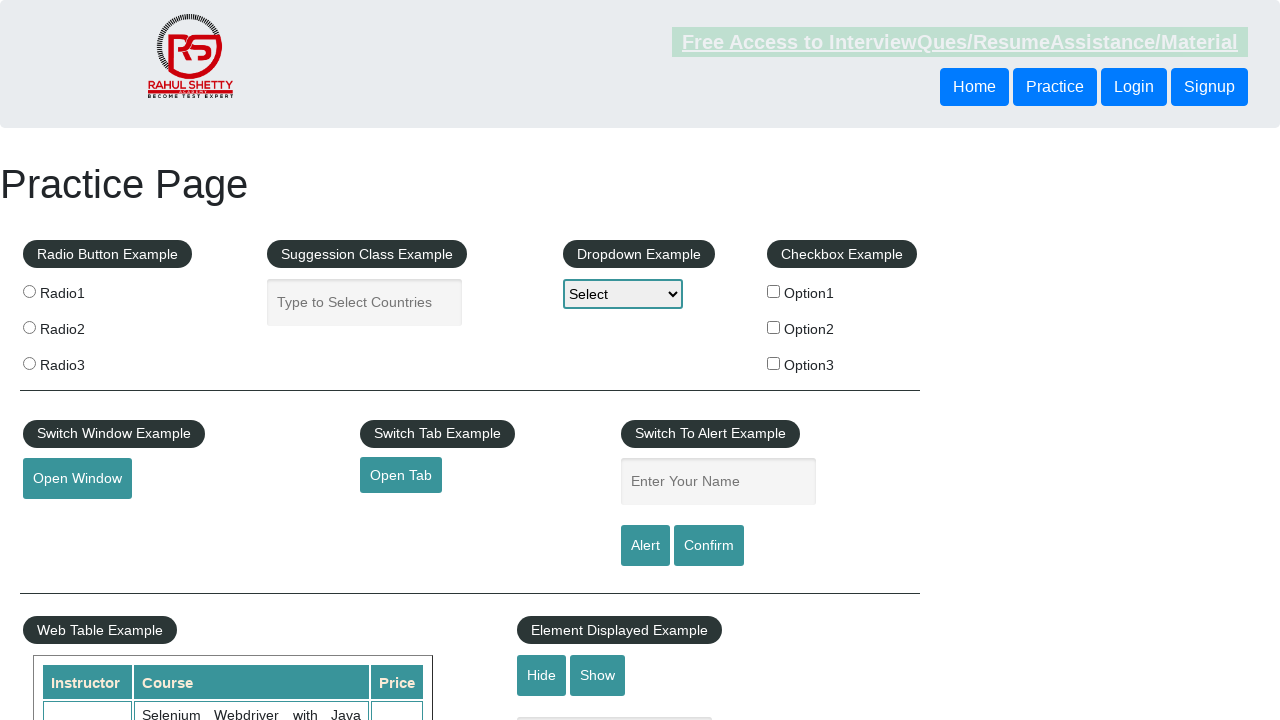

Navigated to practice page
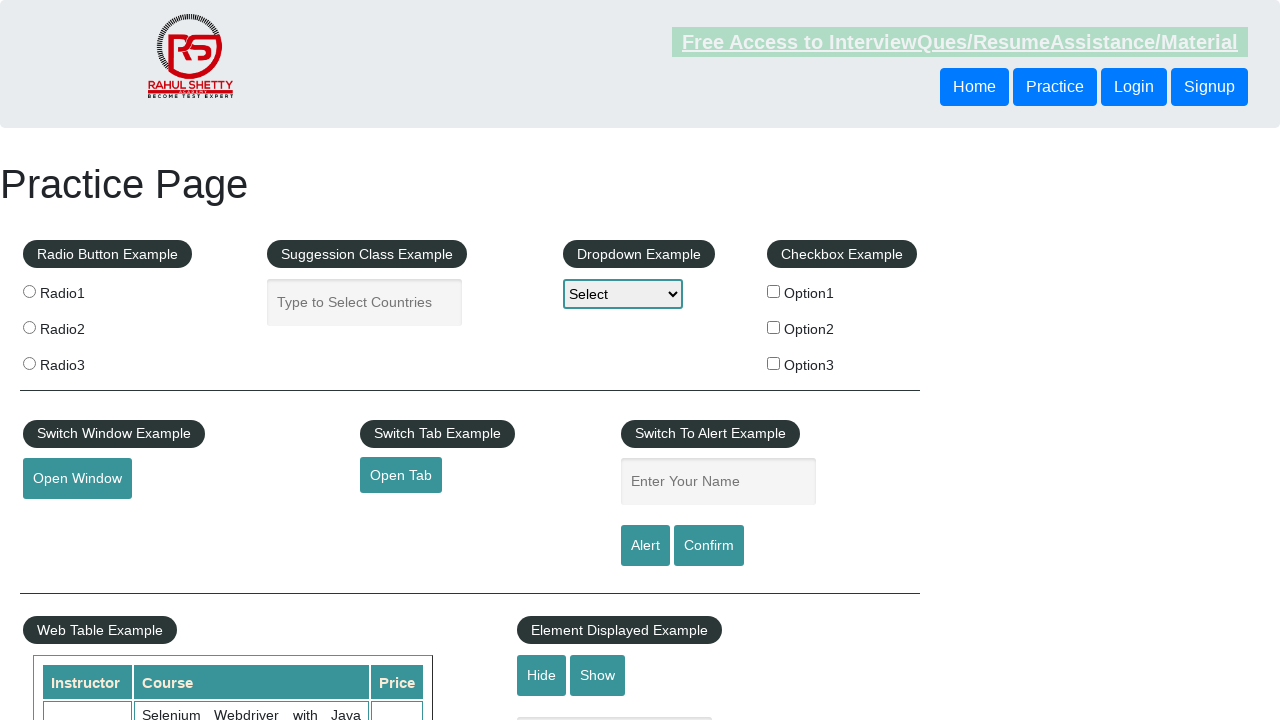

Selected Option1 from dropdown on [id="dropdown-class-example"]
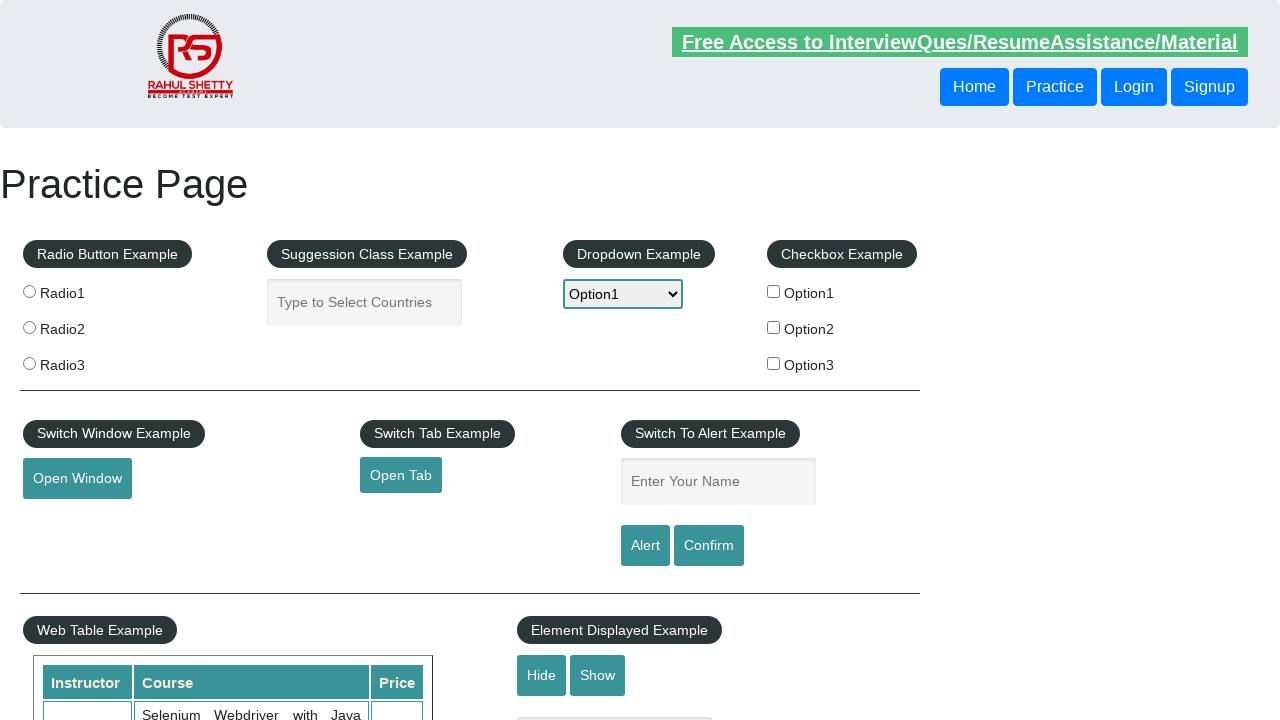

Selected Option2 from dropdown on [id="dropdown-class-example"]
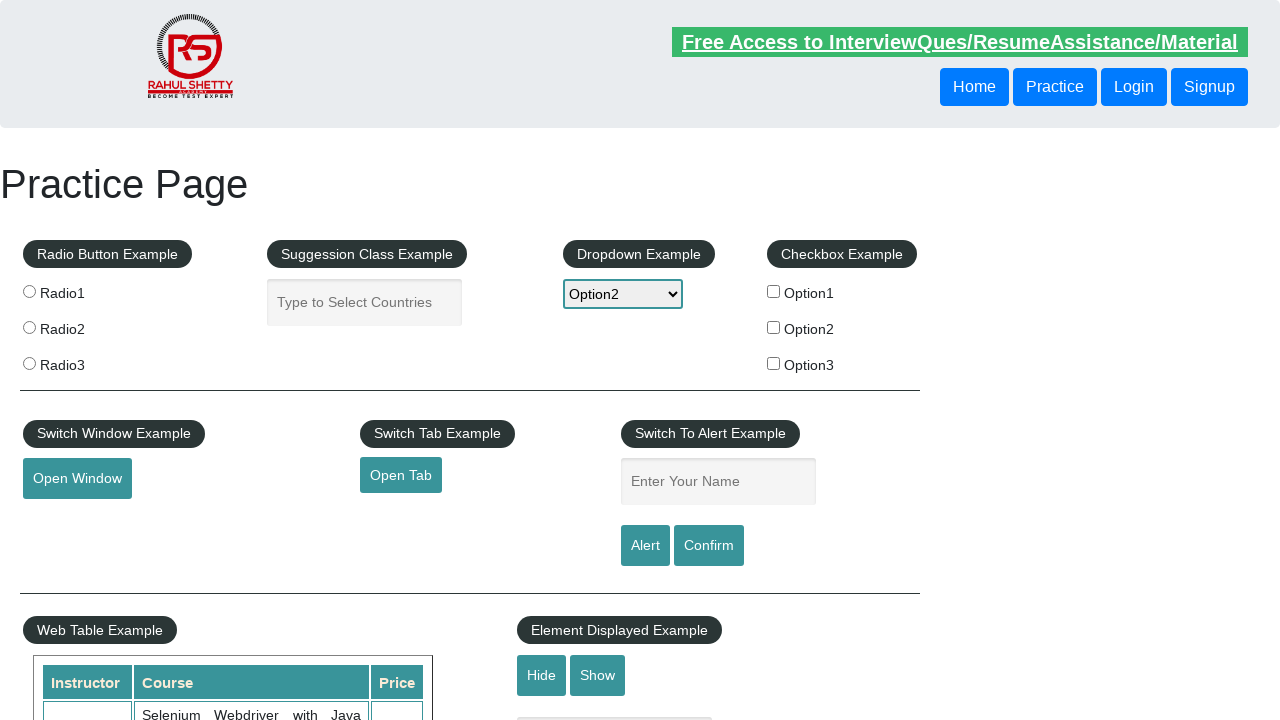

Selected Option3 from dropdown on [id="dropdown-class-example"]
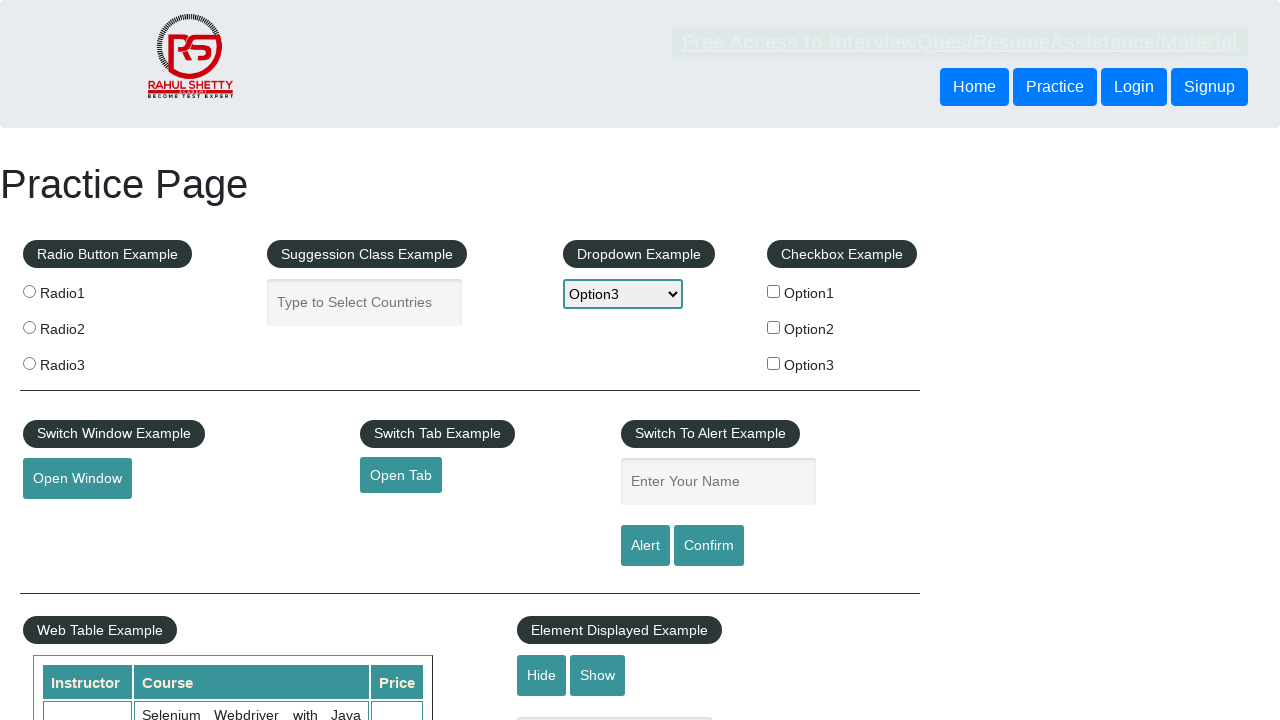

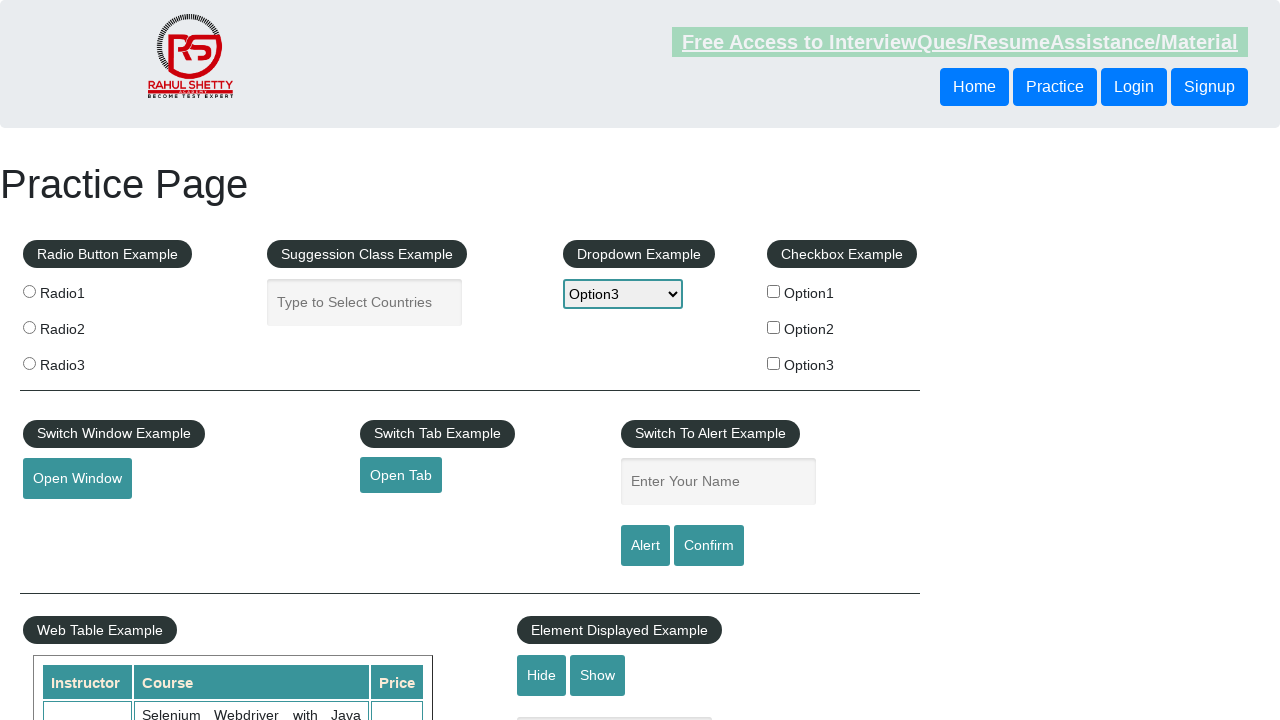